Navigates to the Python.org homepage and verifies that the upcoming events widget is displayed with event times and names.

Starting URL: https://www.python.org/

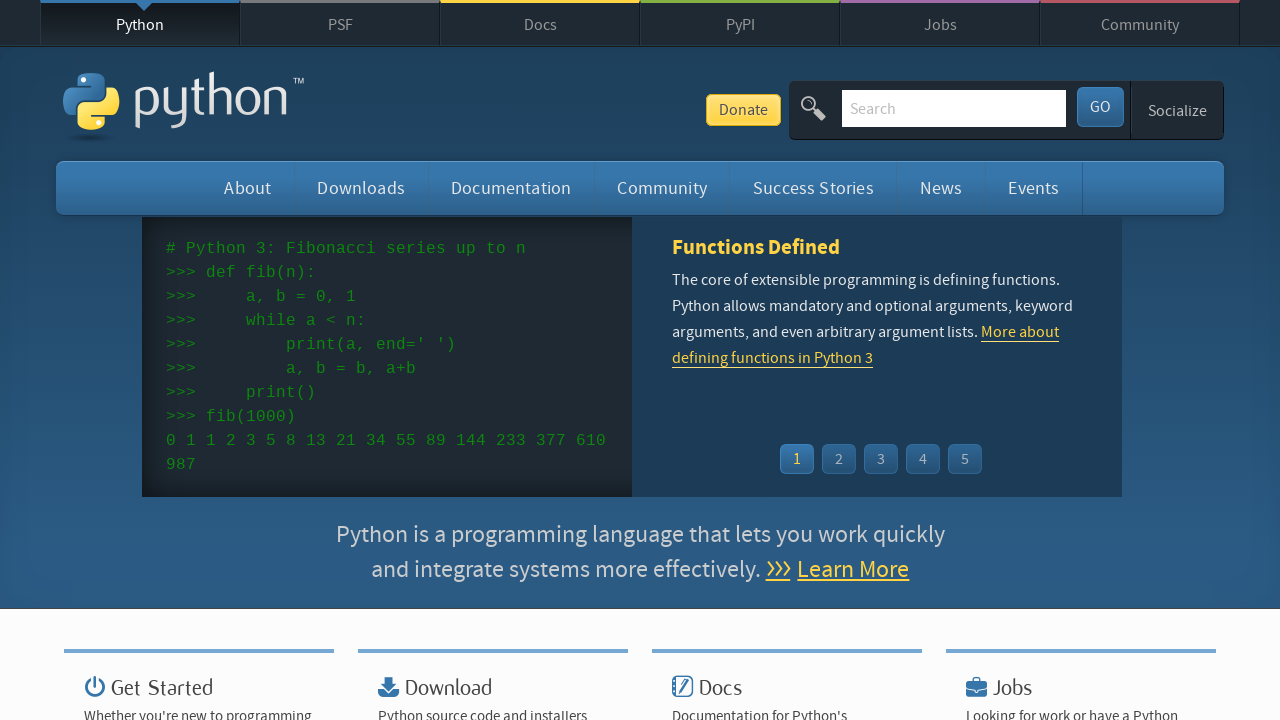

Navigated to Python.org homepage
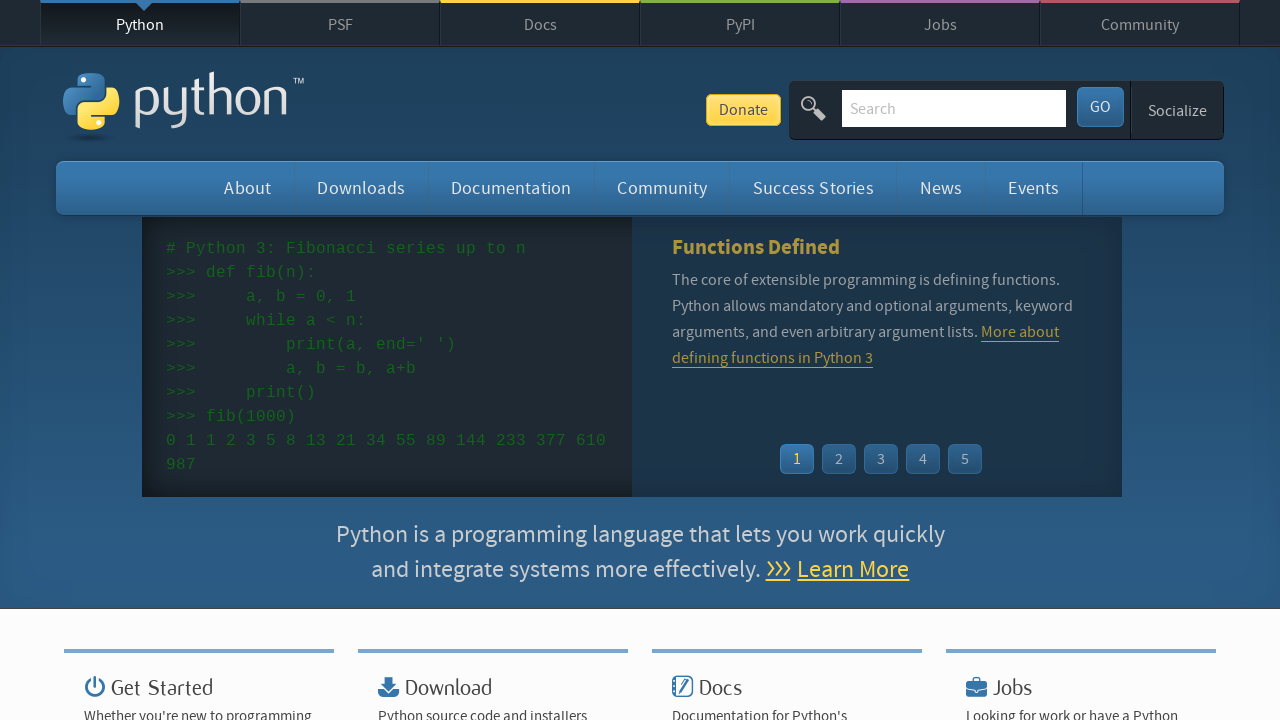

Event widget time elements loaded
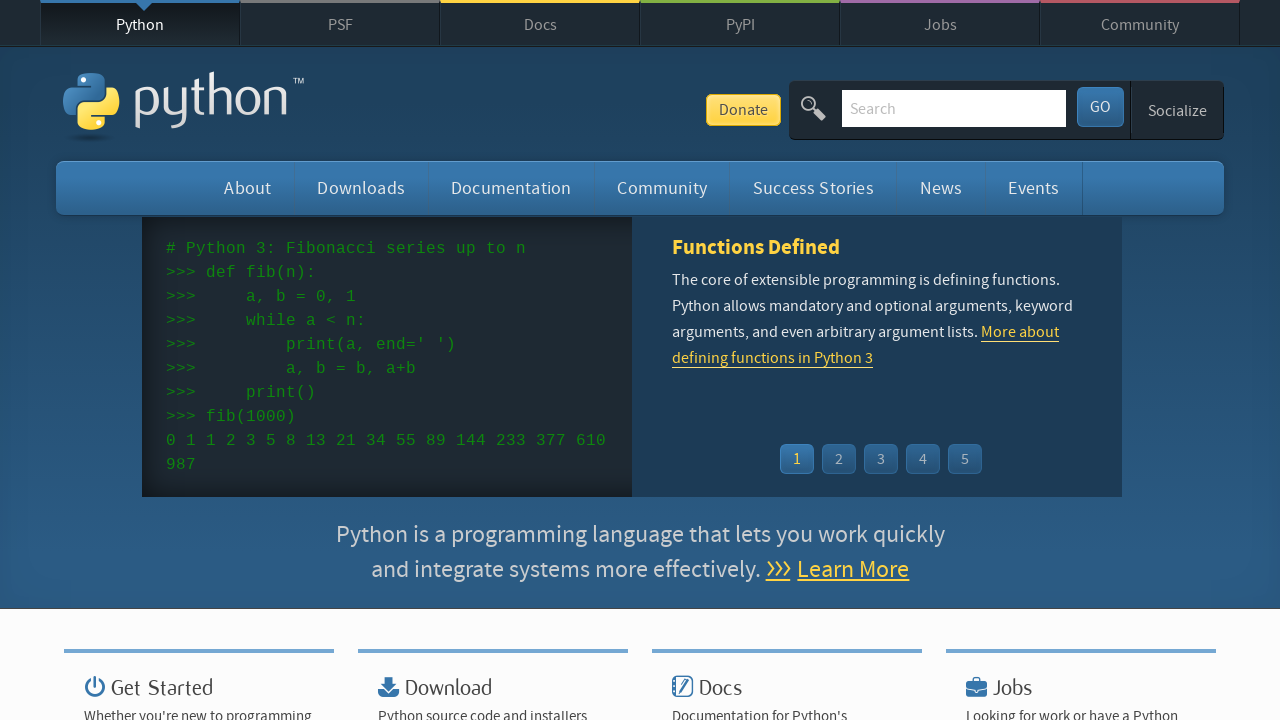

Event widget links loaded, verifying upcoming events are displayed
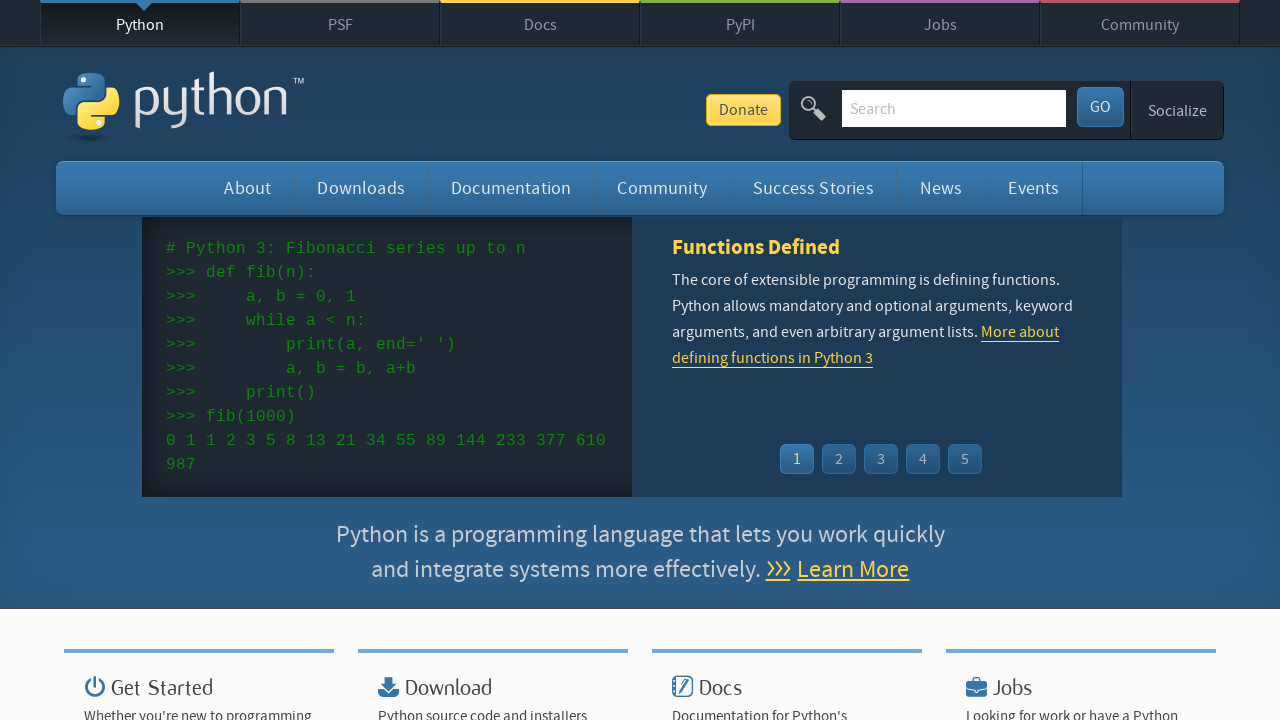

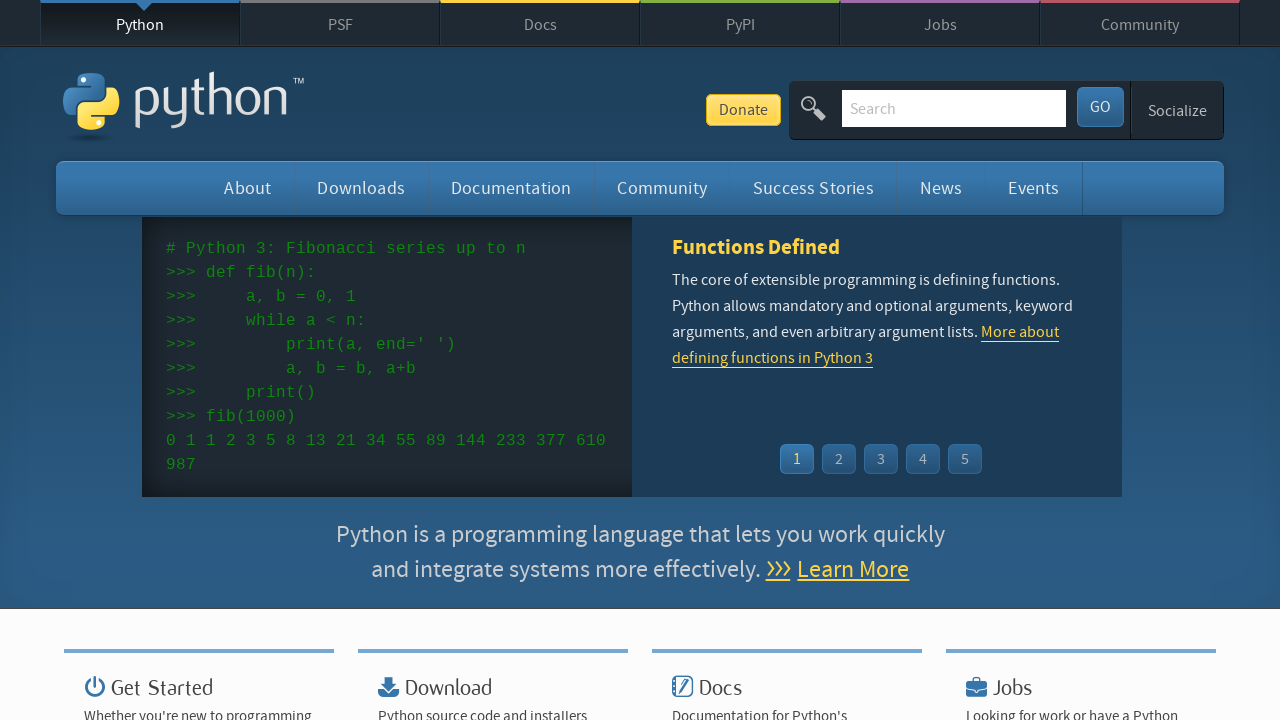